Tests filling out a text box form on the DemoQA site by entering a username and email address into the respective input fields.

Starting URL: https://demoqa.com/text-box

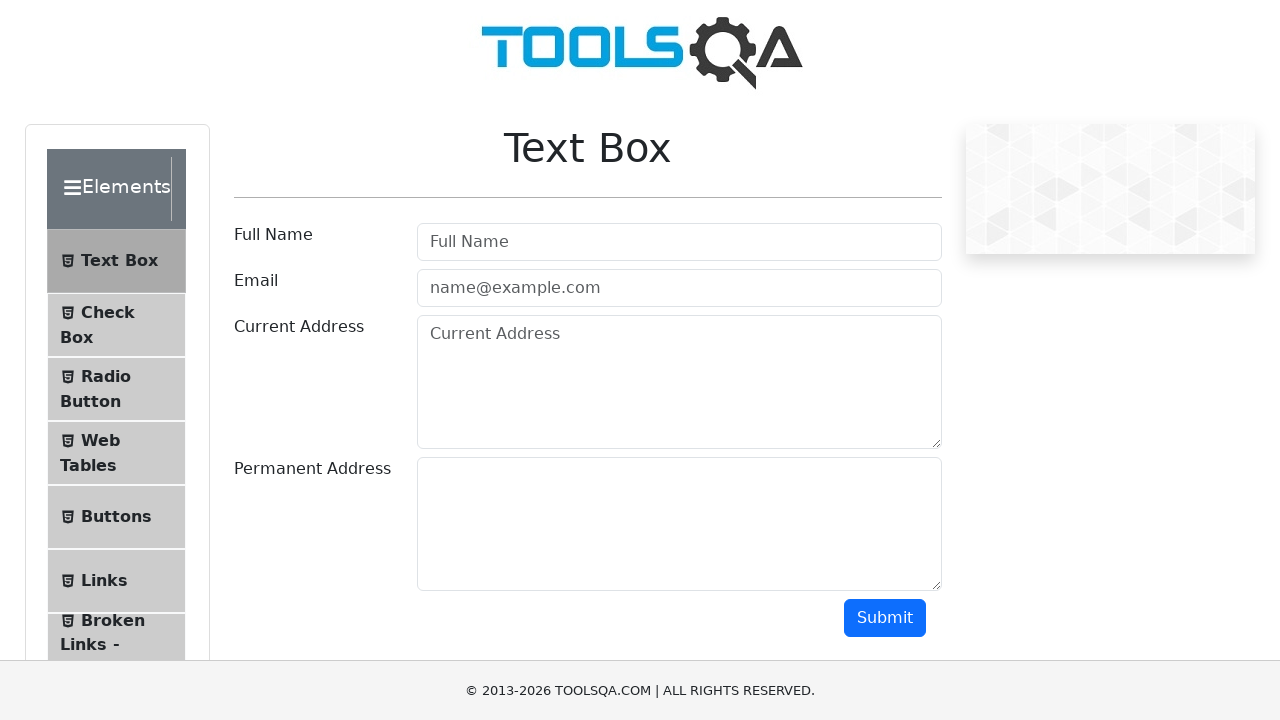

Filled username field with 'selenium' on #userName
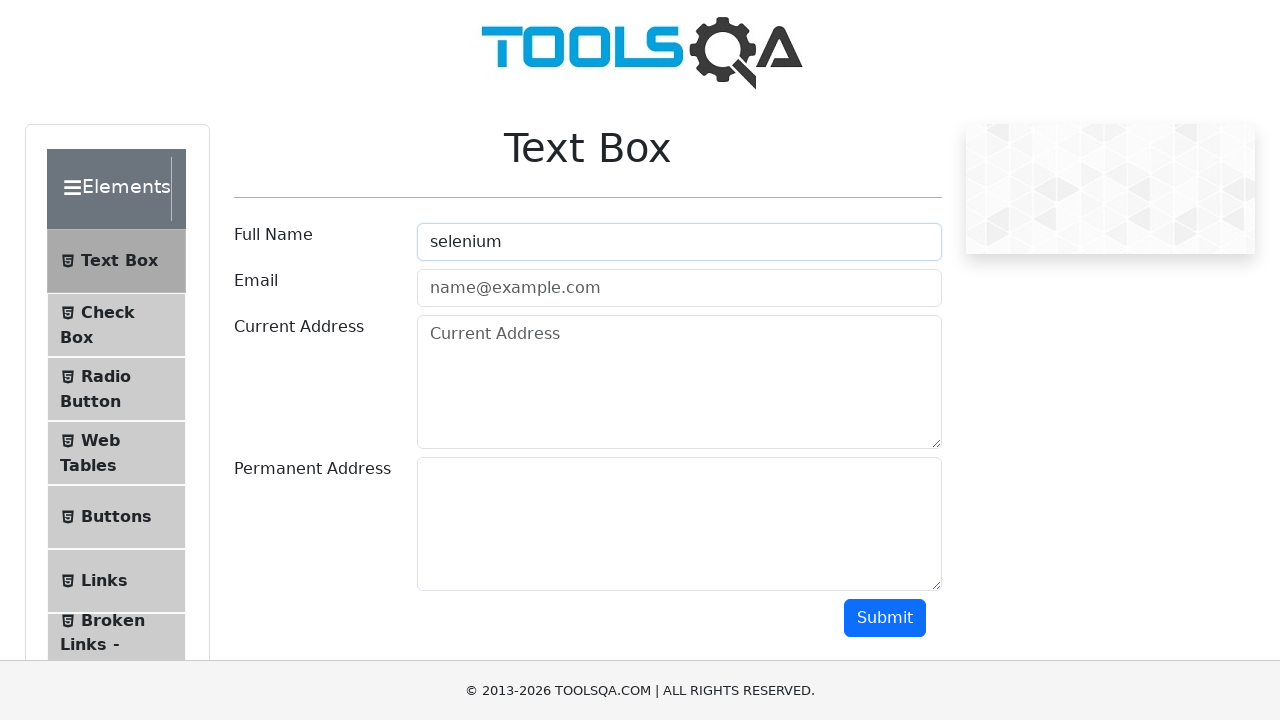

Filled email field with 'testuser@example.com' on #userEmail
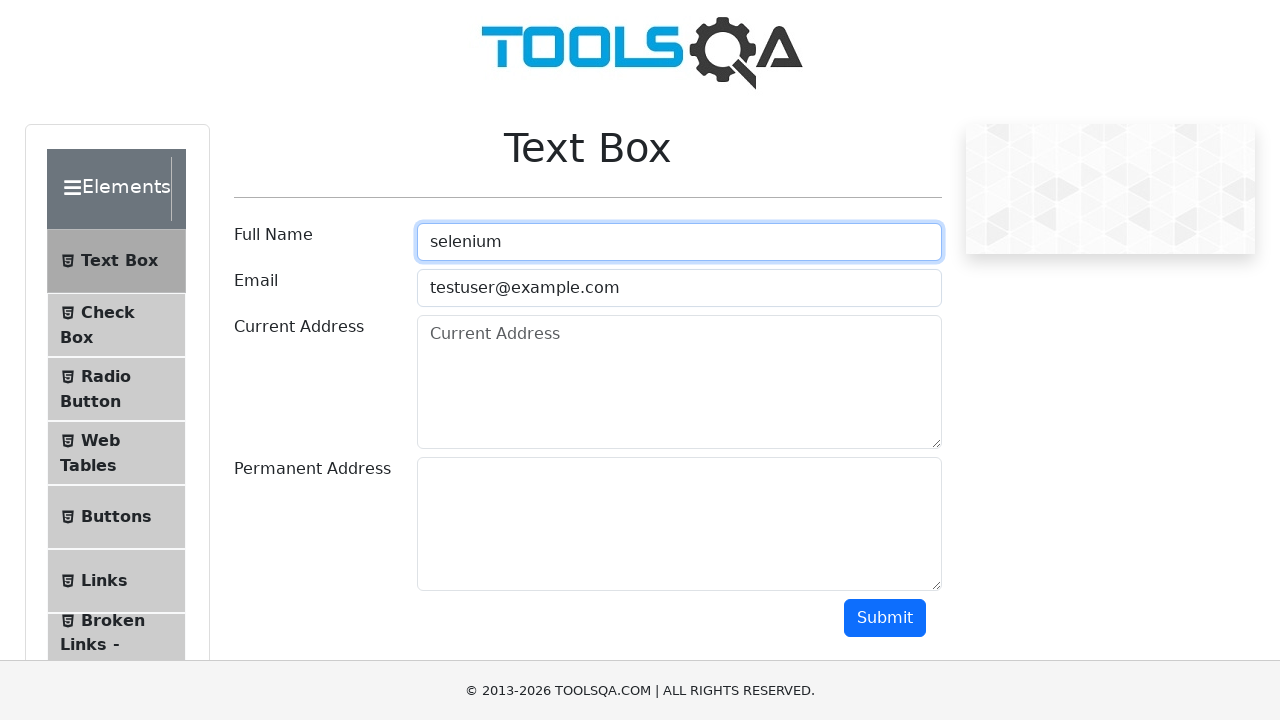

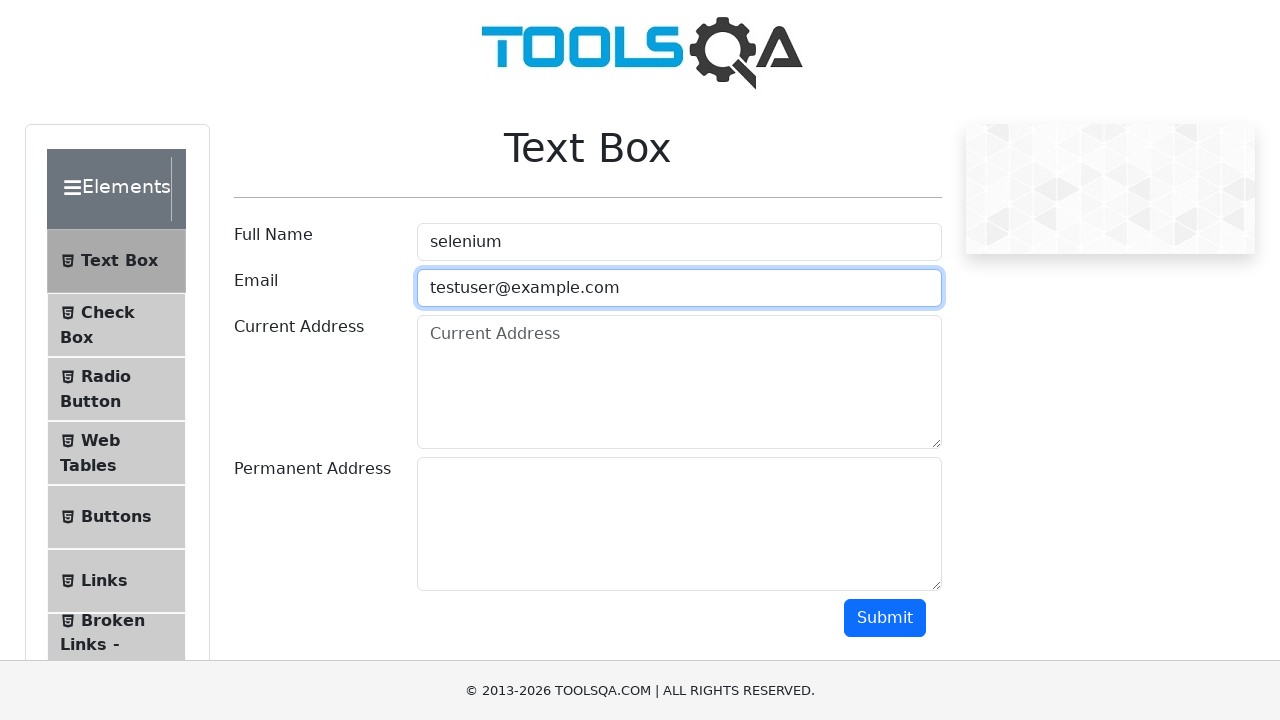